Tests marking all todo items as completed using the toggle-all checkbox

Starting URL: https://demo.playwright.dev/todomvc

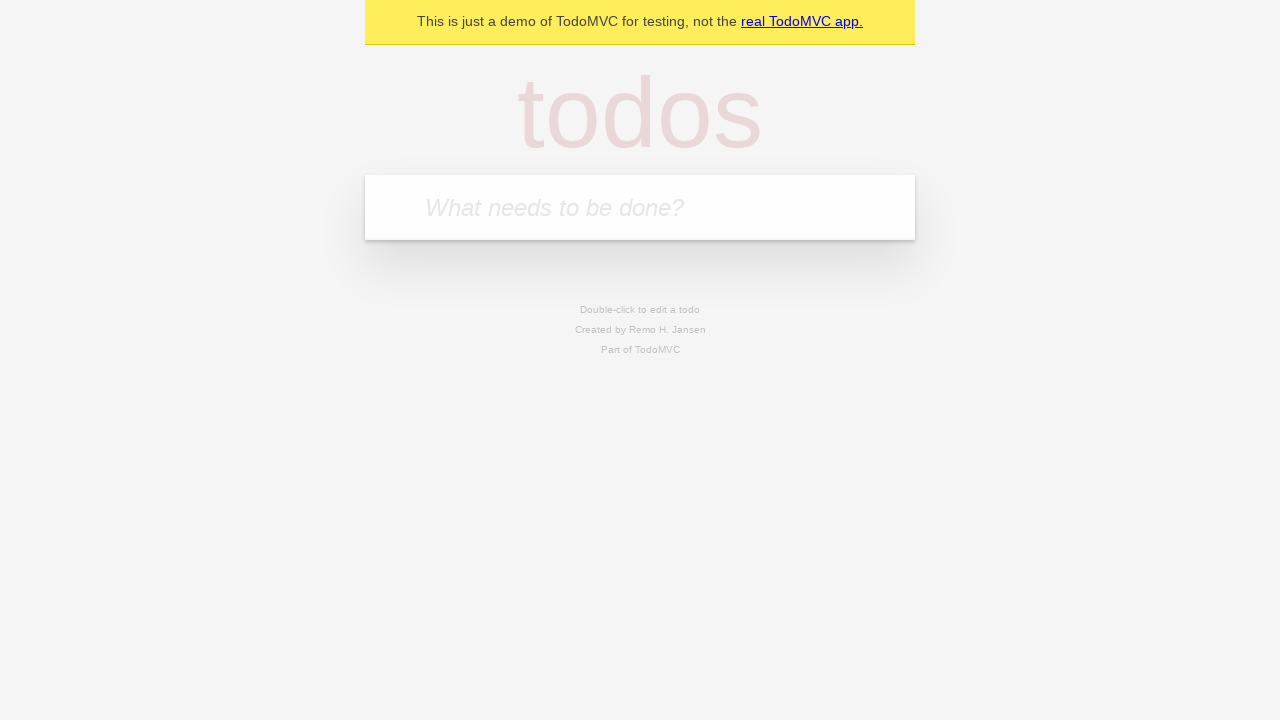

Located the 'What needs to be done?' input field
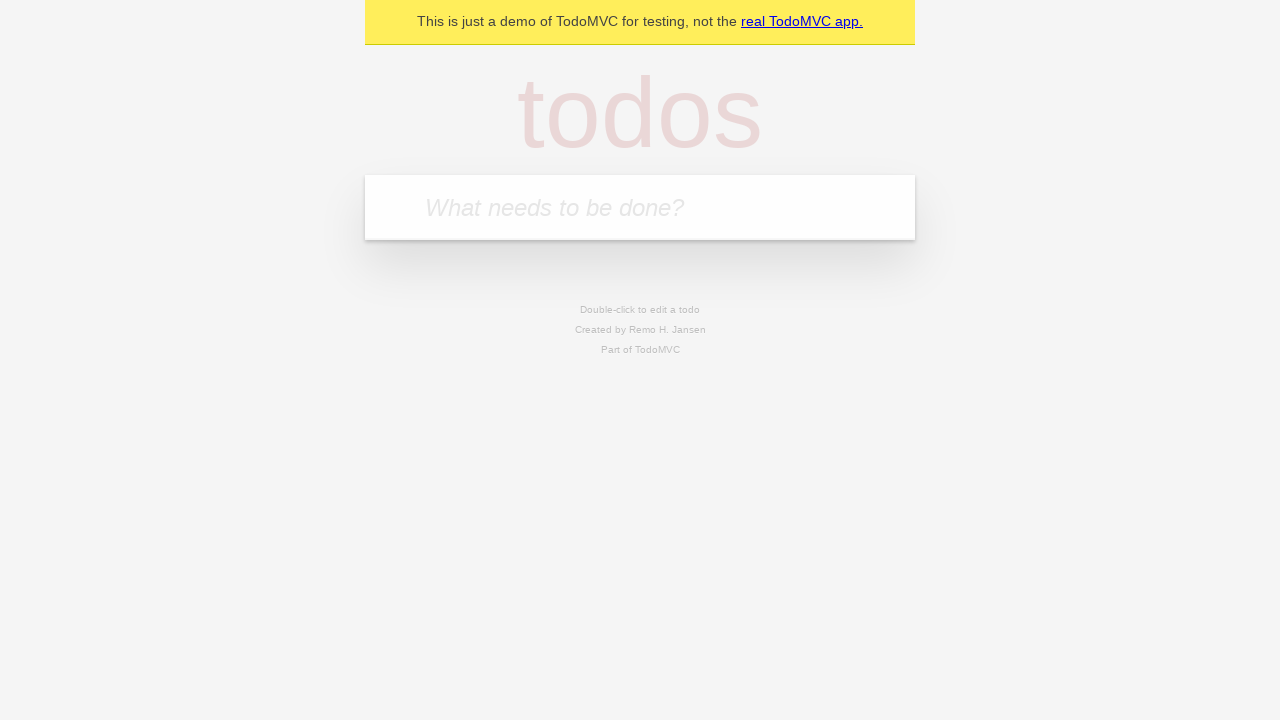

Filled first todo item with 'buy some cheese' on internal:attr=[placeholder="What needs to be done?"i]
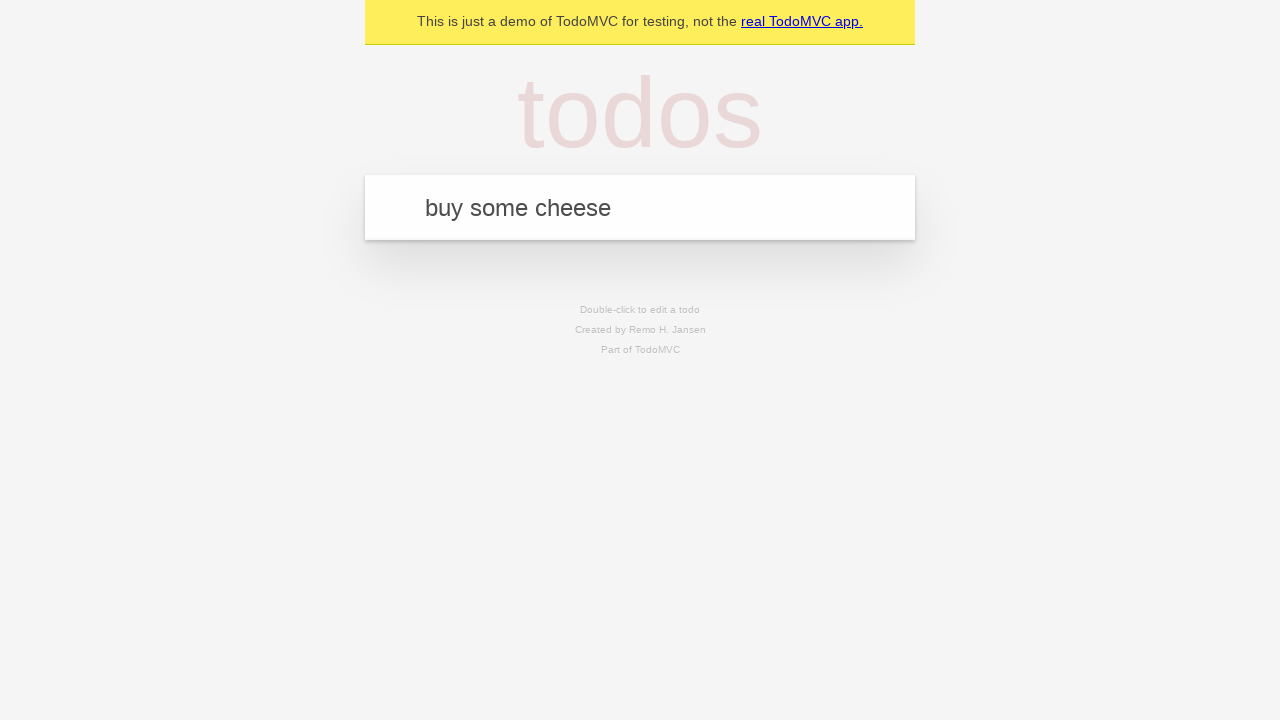

Pressed Enter to add first todo item on internal:attr=[placeholder="What needs to be done?"i]
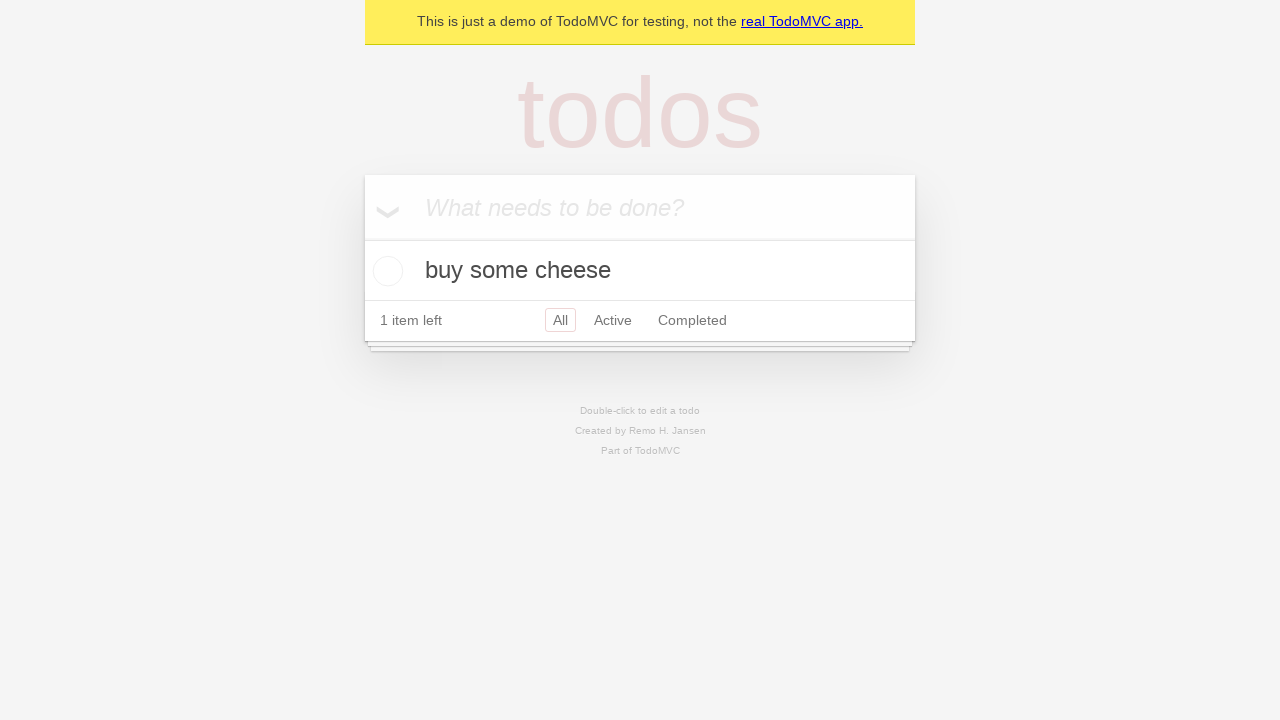

Filled second todo item with 'feed the cat' on internal:attr=[placeholder="What needs to be done?"i]
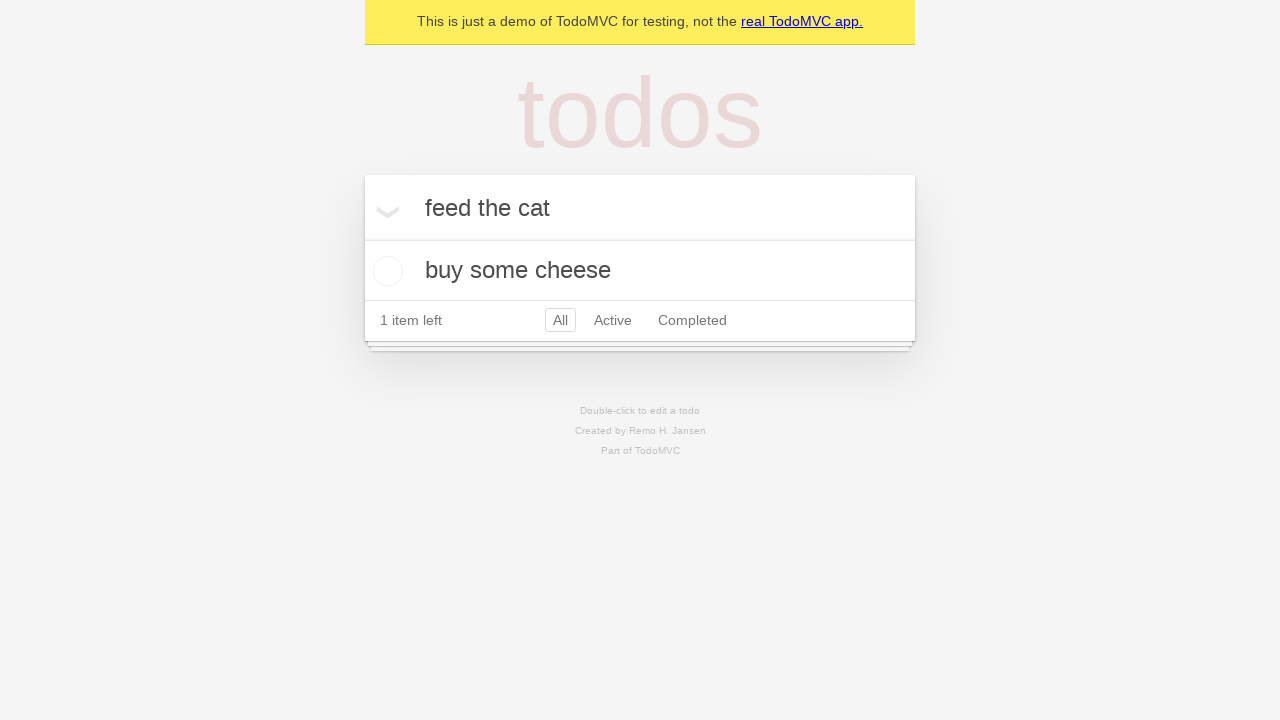

Pressed Enter to add second todo item on internal:attr=[placeholder="What needs to be done?"i]
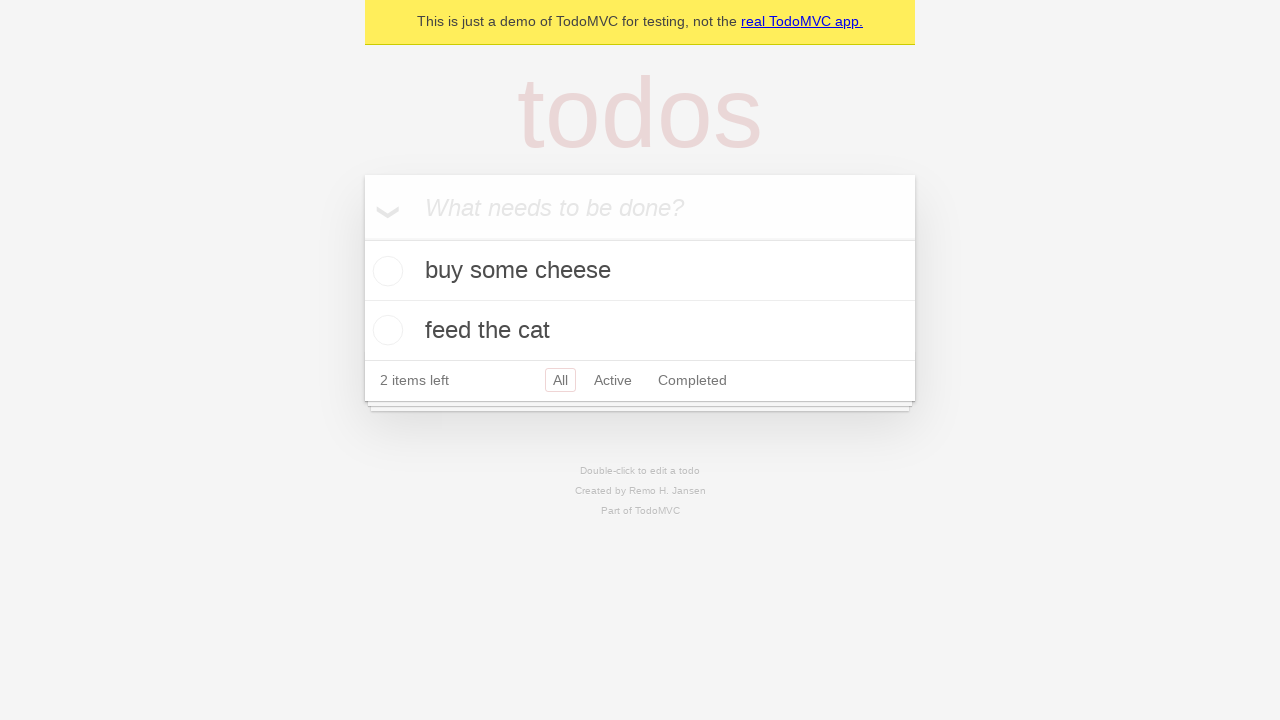

Filled third todo item with 'book a doctors appointment' on internal:attr=[placeholder="What needs to be done?"i]
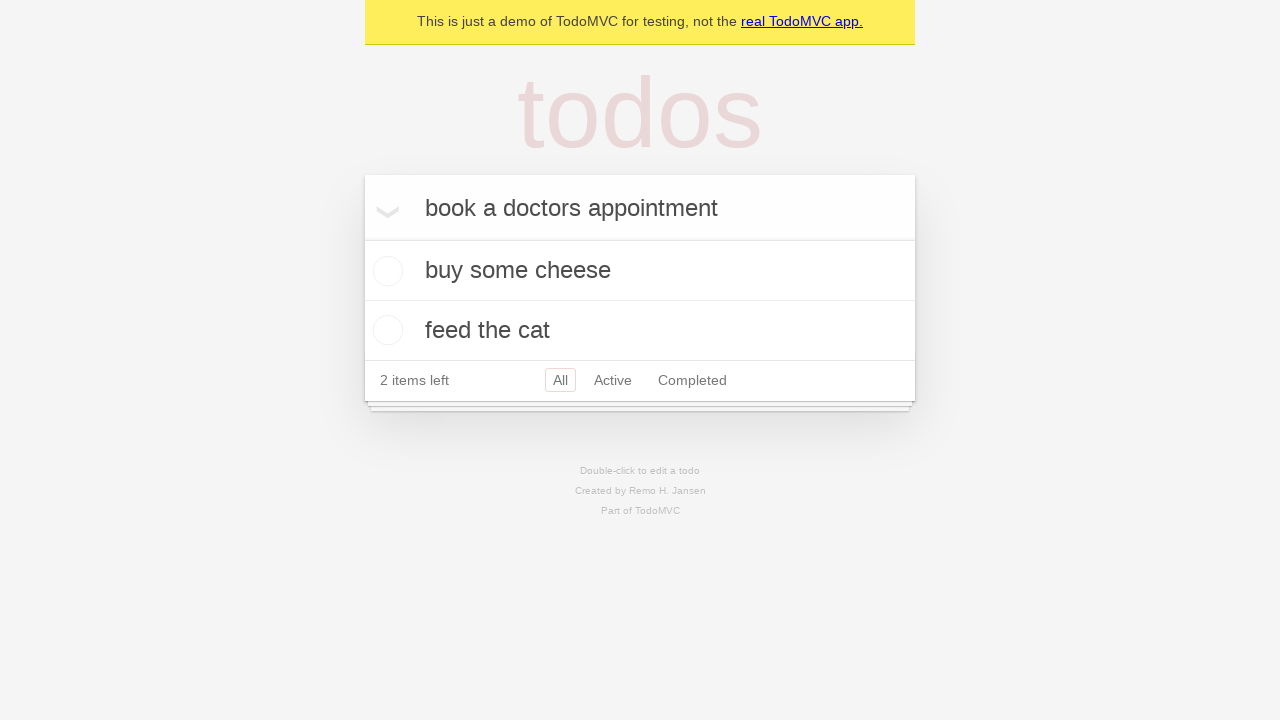

Pressed Enter to add third todo item on internal:attr=[placeholder="What needs to be done?"i]
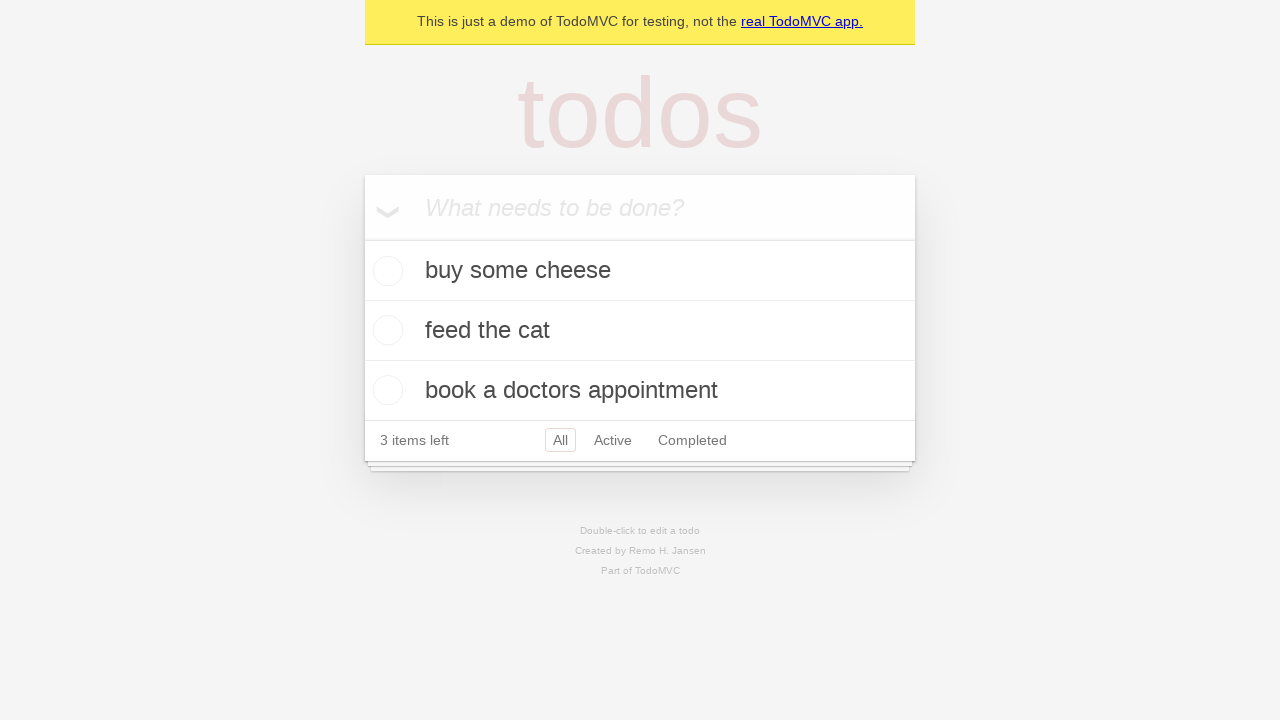

Clicked the 'Mark all as complete' checkbox at (362, 238) on internal:label="Mark all as complete"i
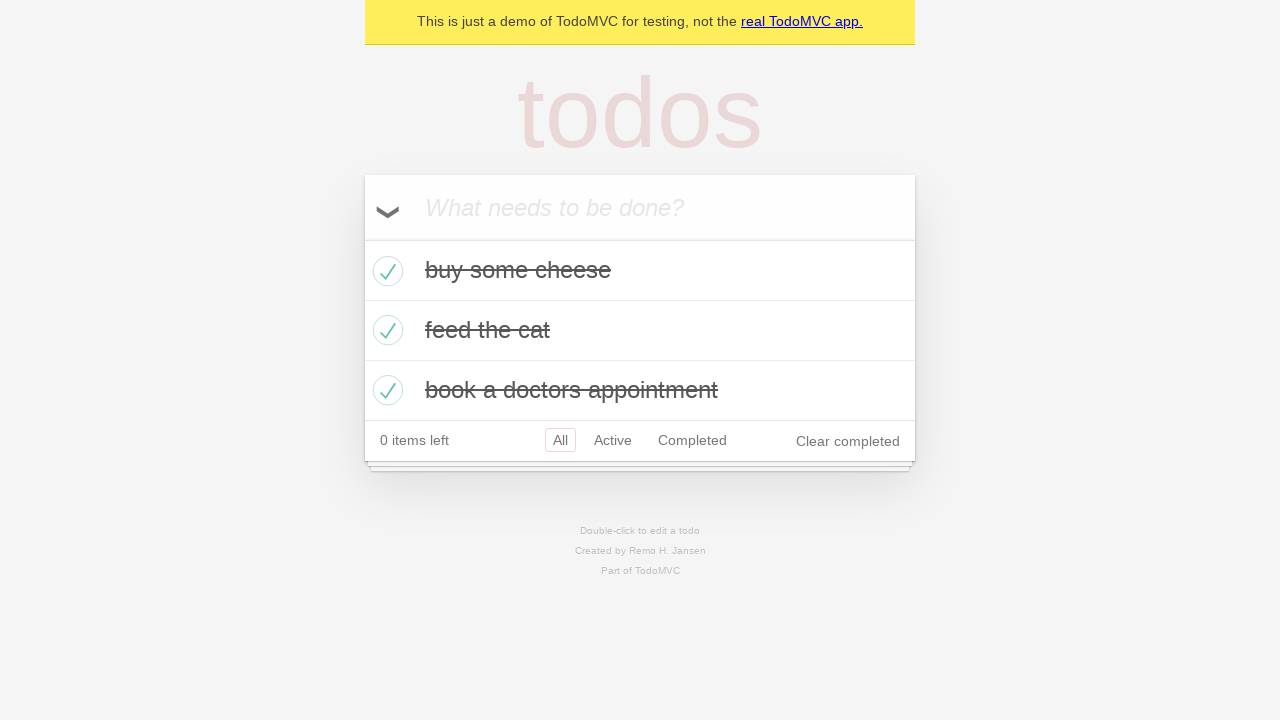

Verified all todo items are marked as completed
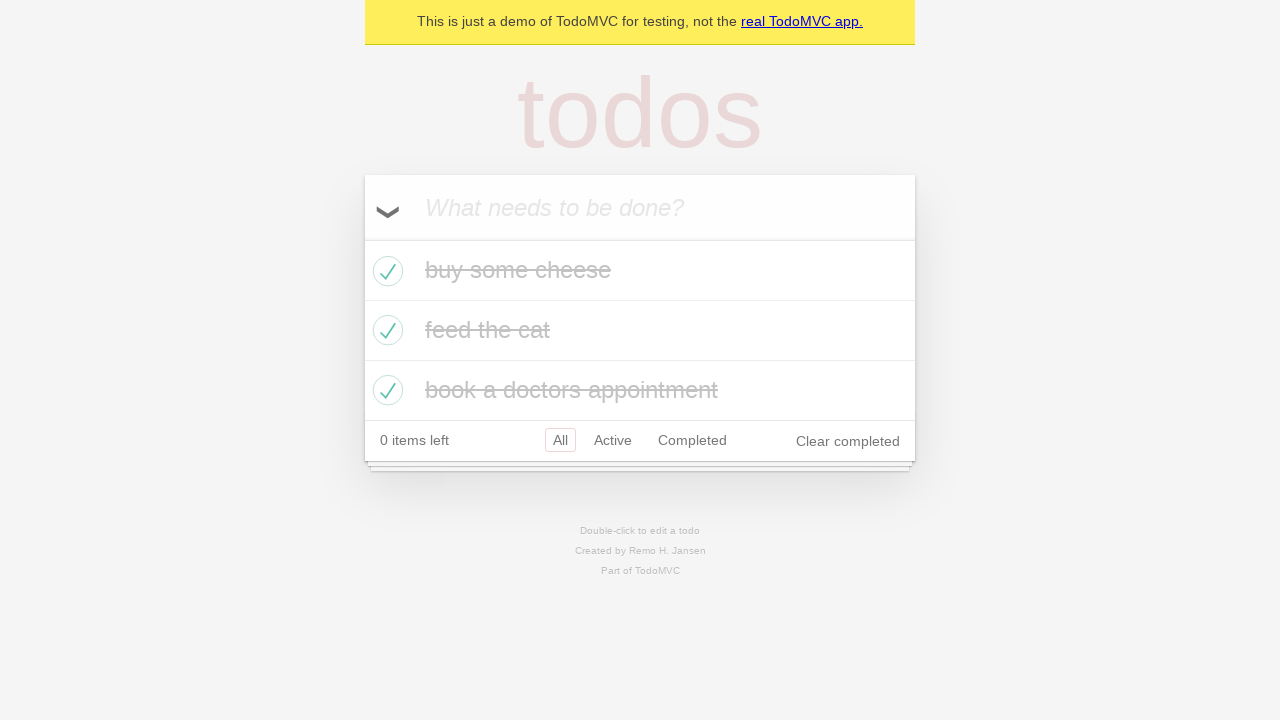

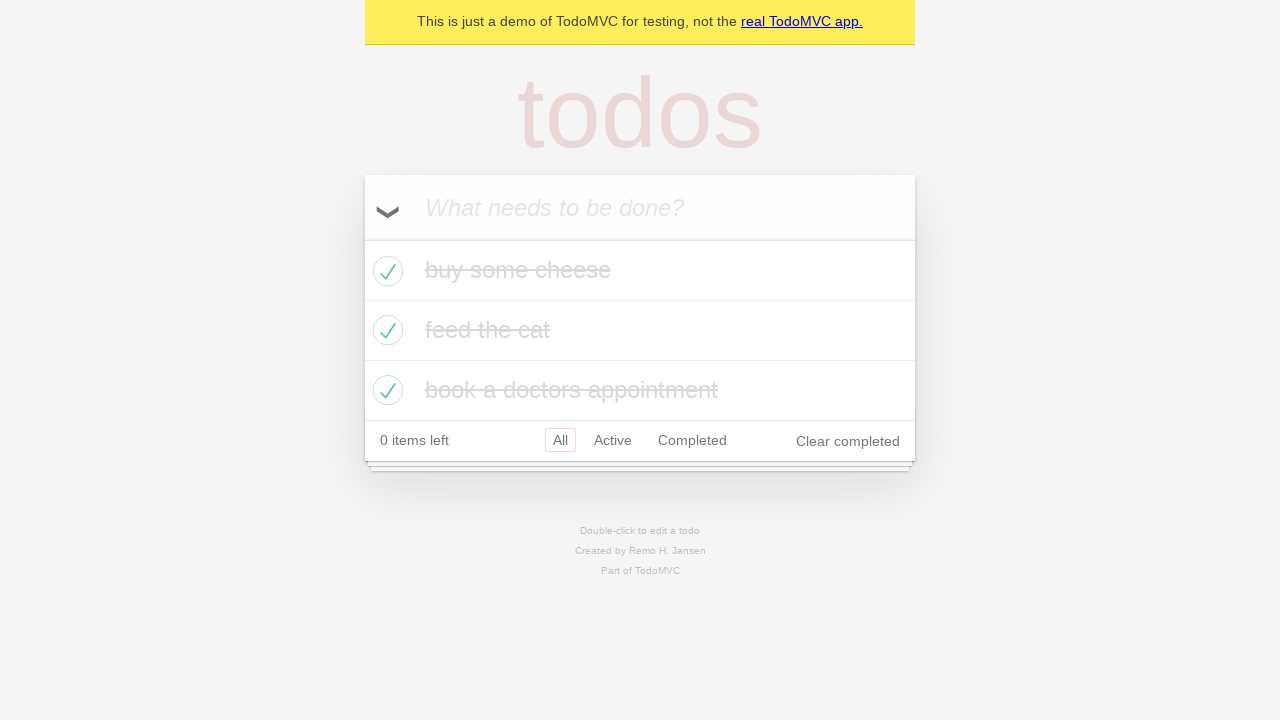